Tests iframe interaction on W3Schools tryit editor by clicking a button to display date/time within an iframe, then resetting the iframe by clicking the Run button (headless mode)

Starting URL: https://www.w3schools.com/js/tryit.asp?filename=tryjs_myfirst

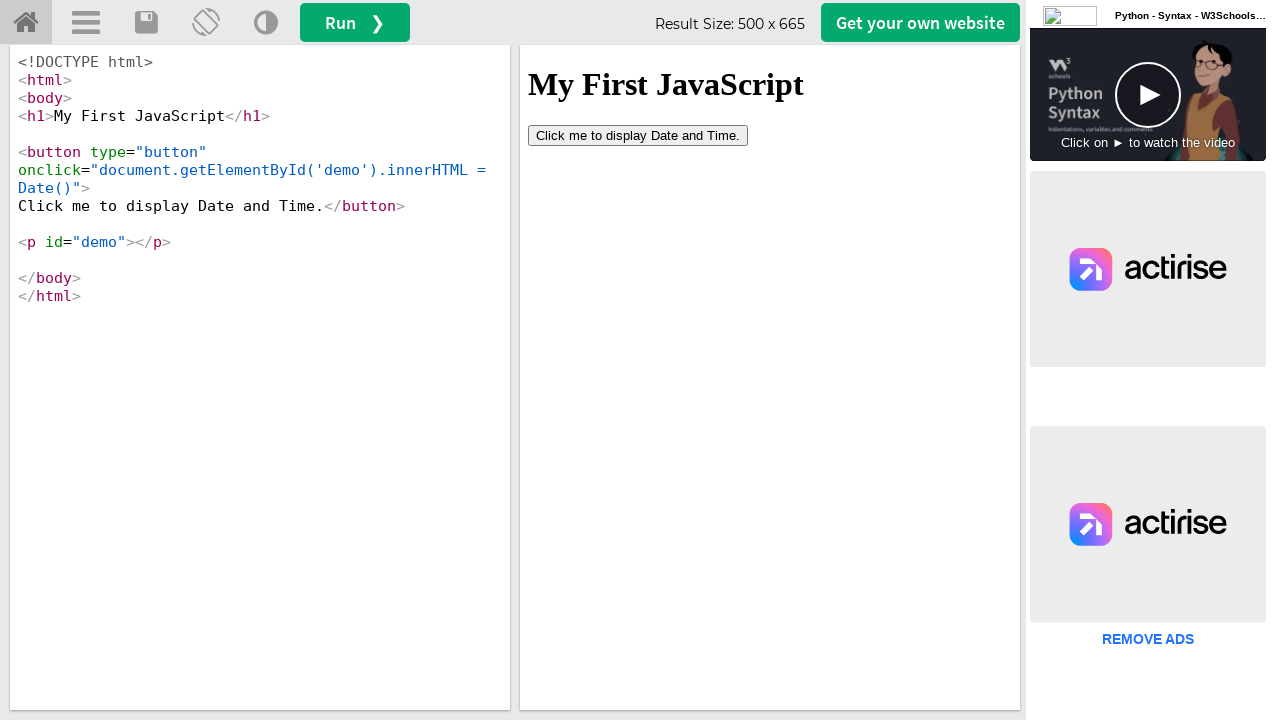

Switched to iframeResult frame
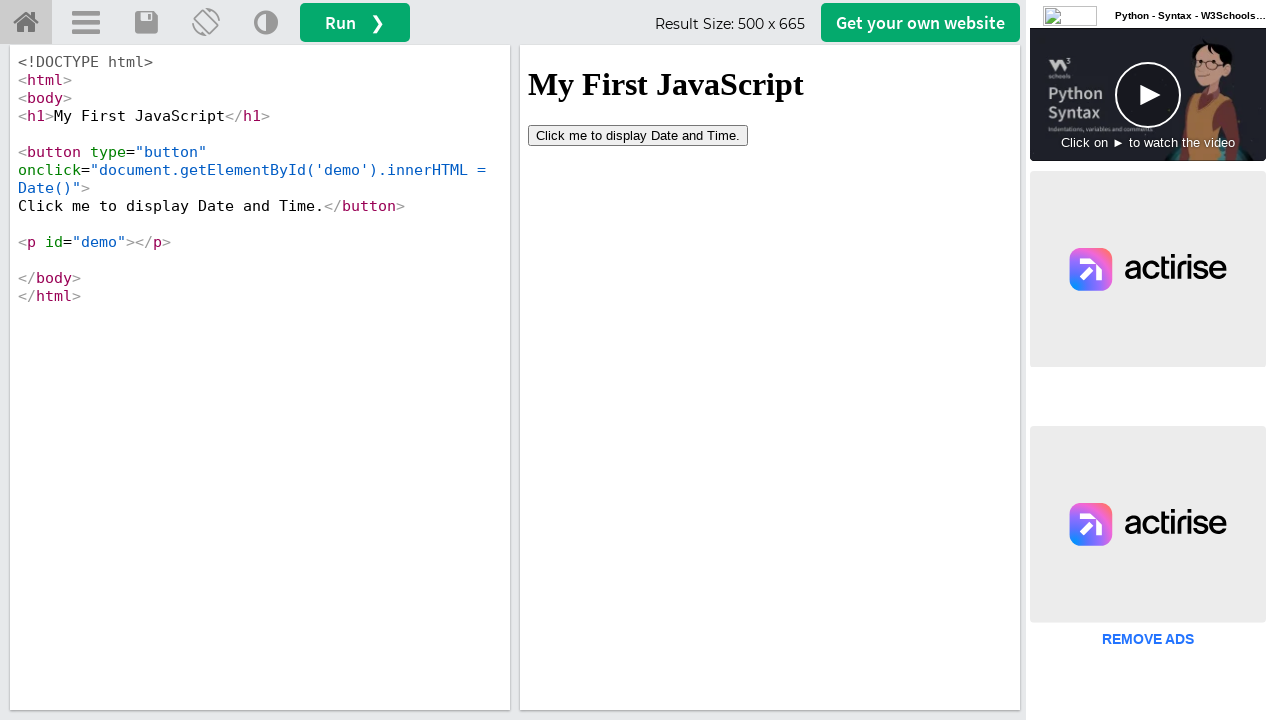

Clicked button to display Date and Time in iframe at (638, 135) on xpath=//button[normalize-space()='Click me to display Date and Time.']
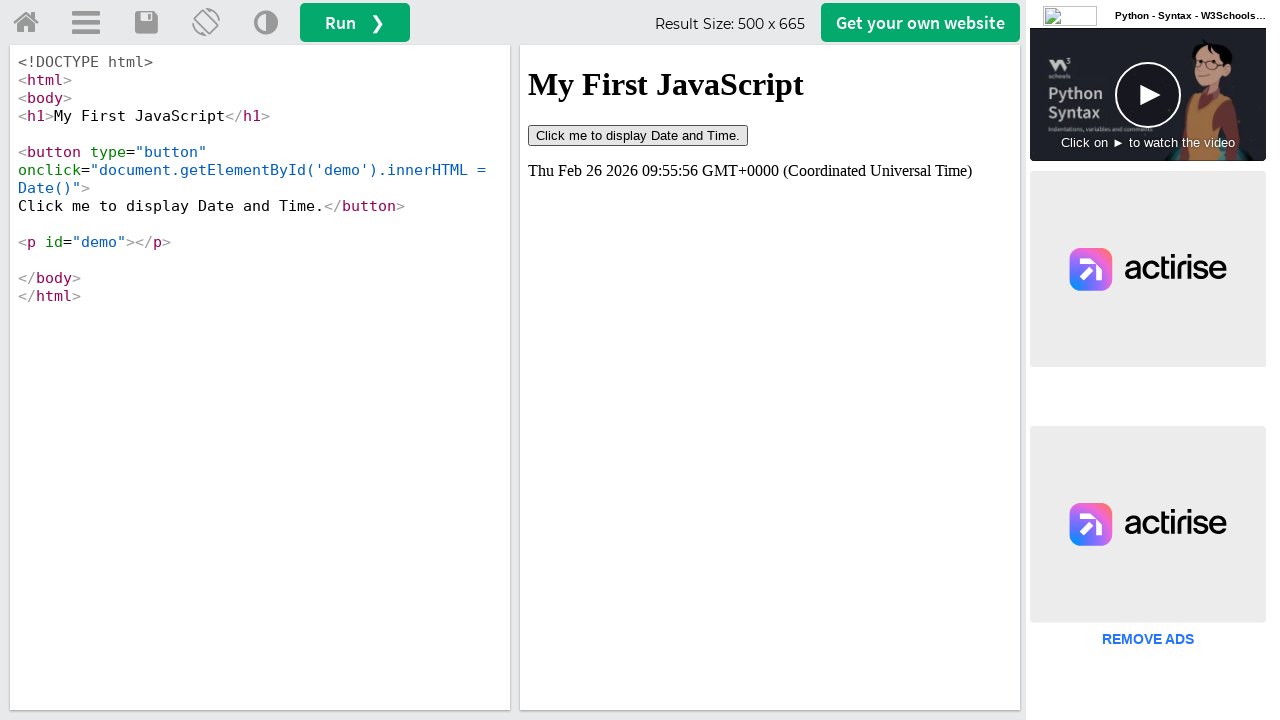

Date/Time text appeared in demo element
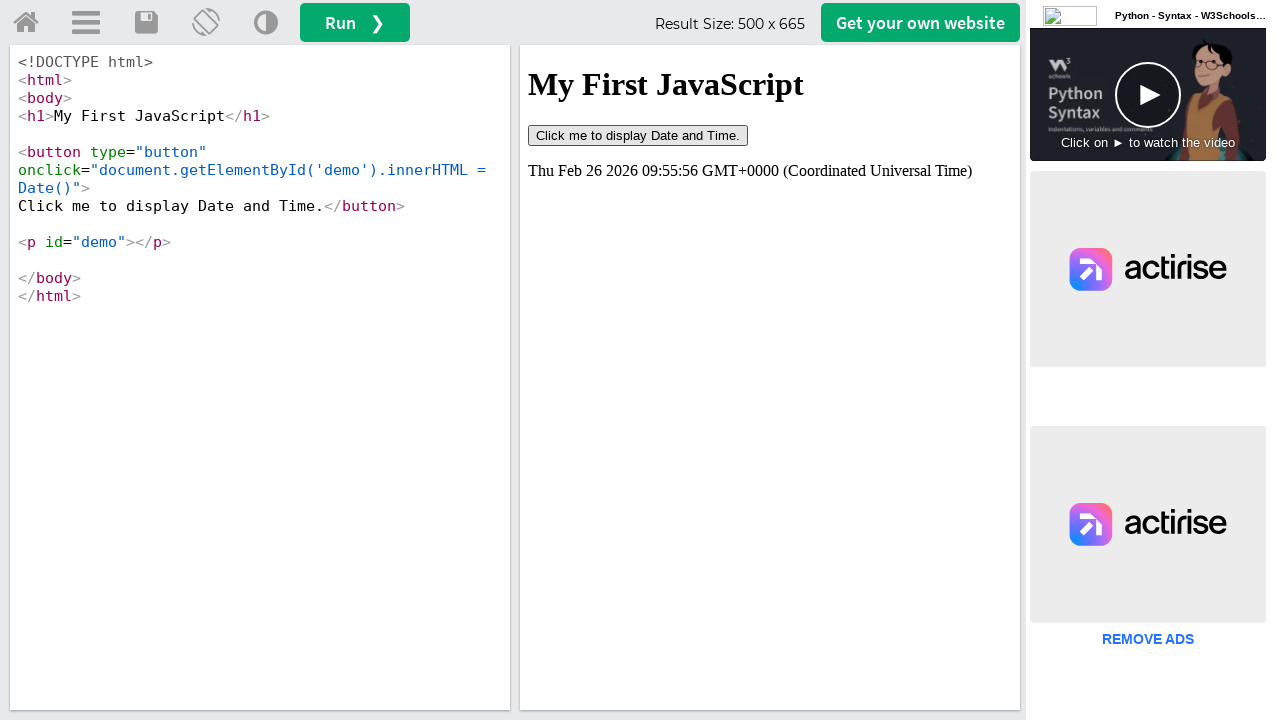

Clicked Run button to reset iframe at (355, 22) on #runbtn
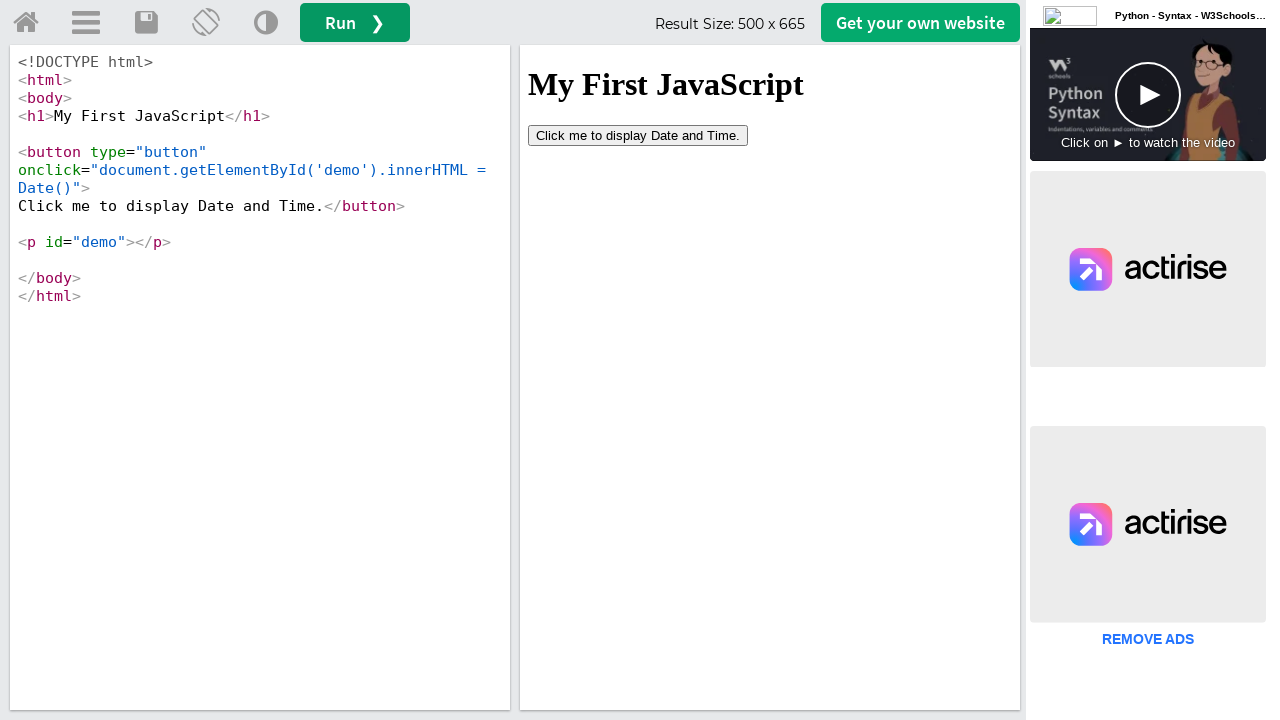

Switched back to iframeResult frame
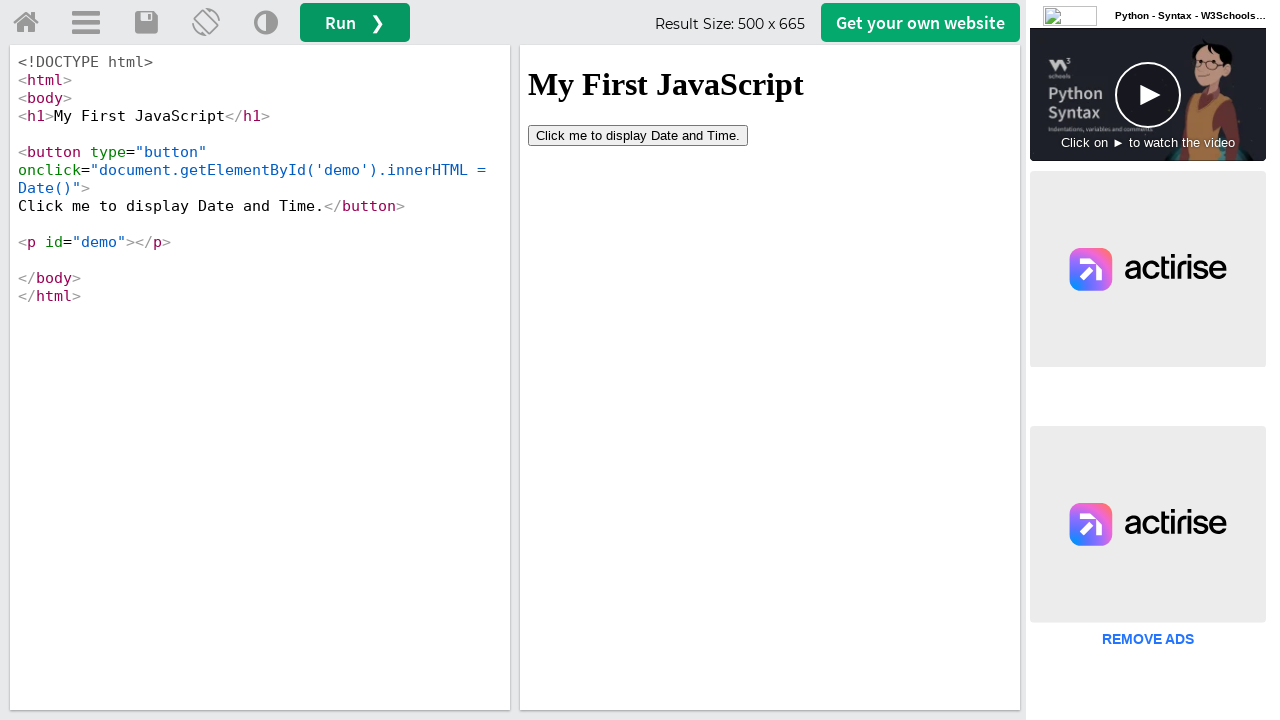

Verified demo element is hidden after reset
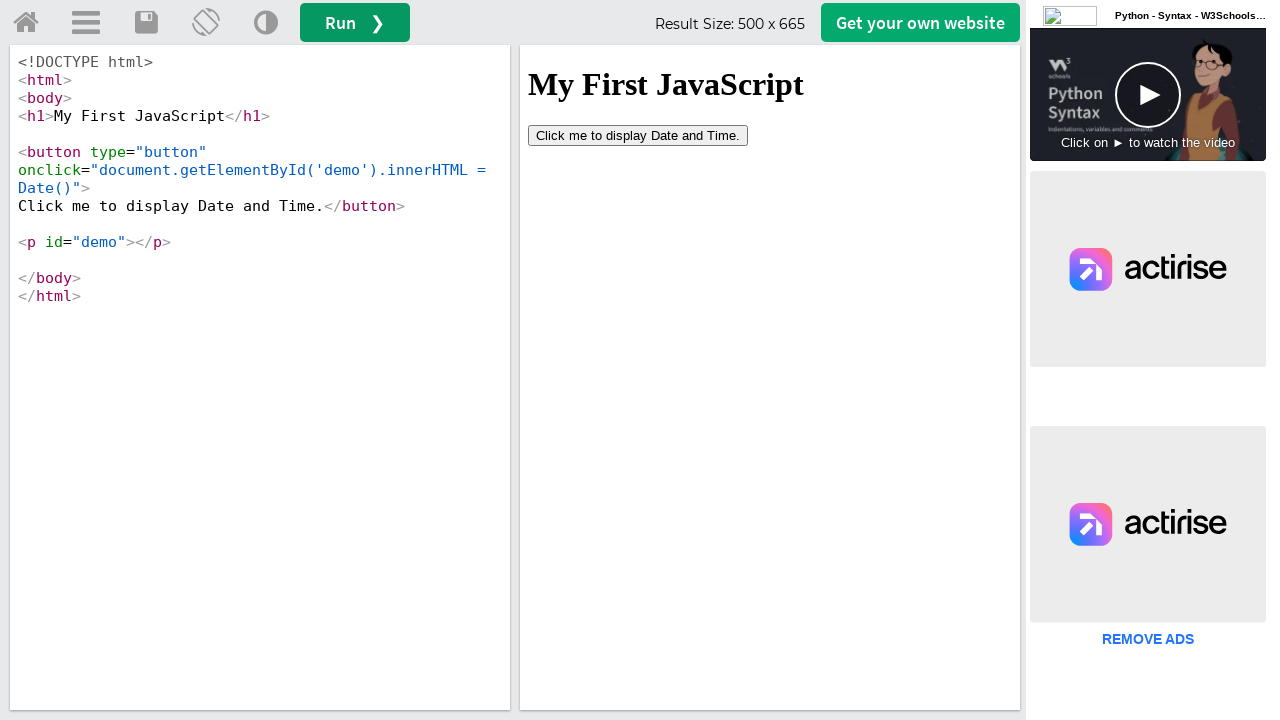

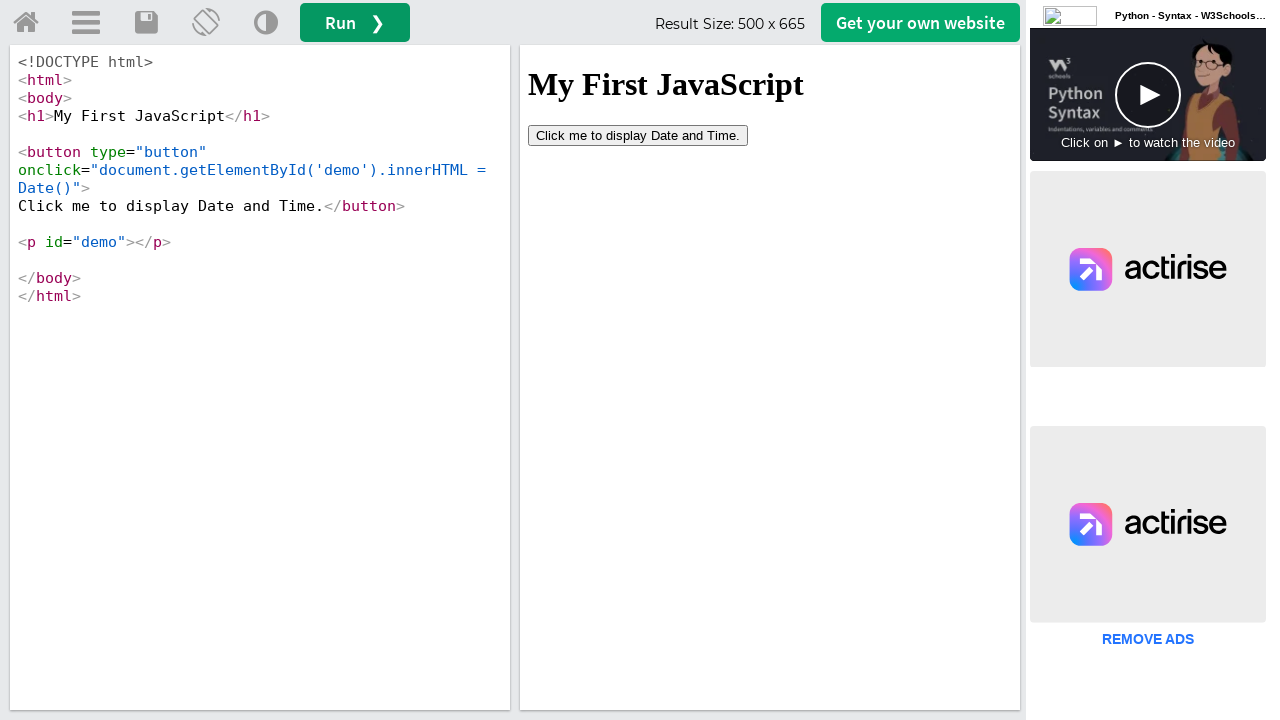